Tests confirmation alert by clicking button and dismissing the alert

Starting URL: https://demoqa.com/alerts

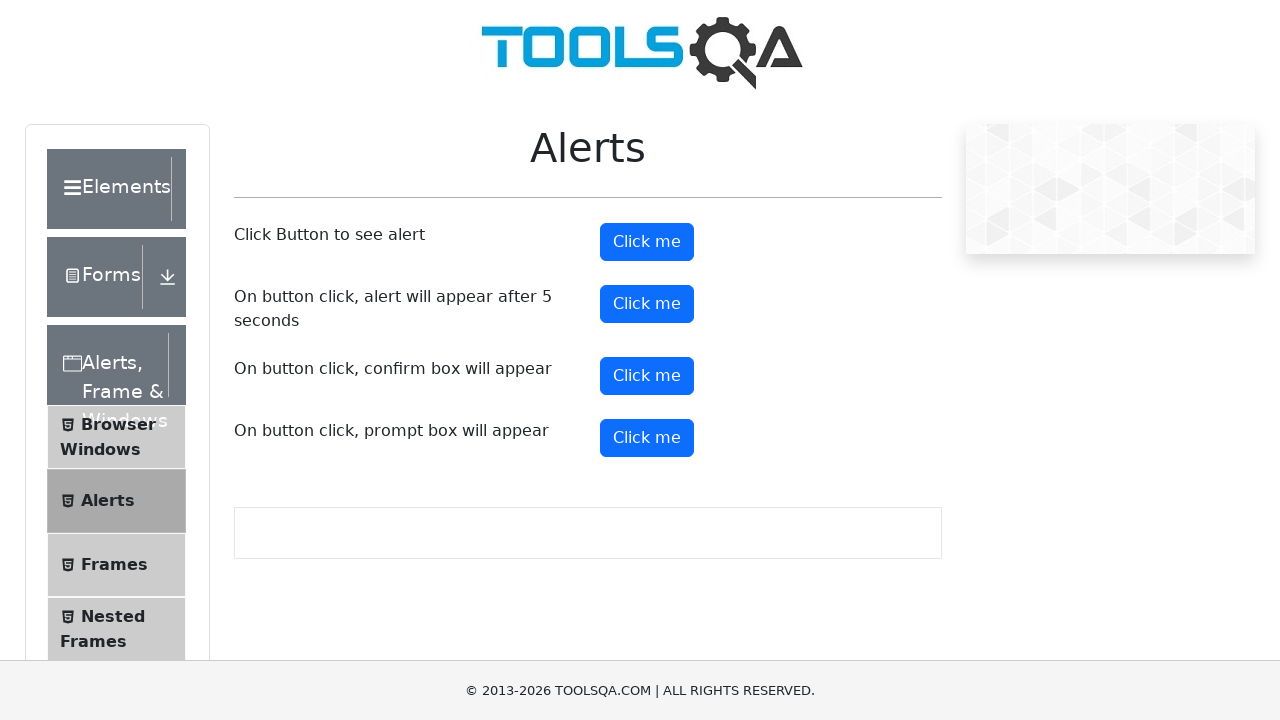

Scrolled to bottom of page
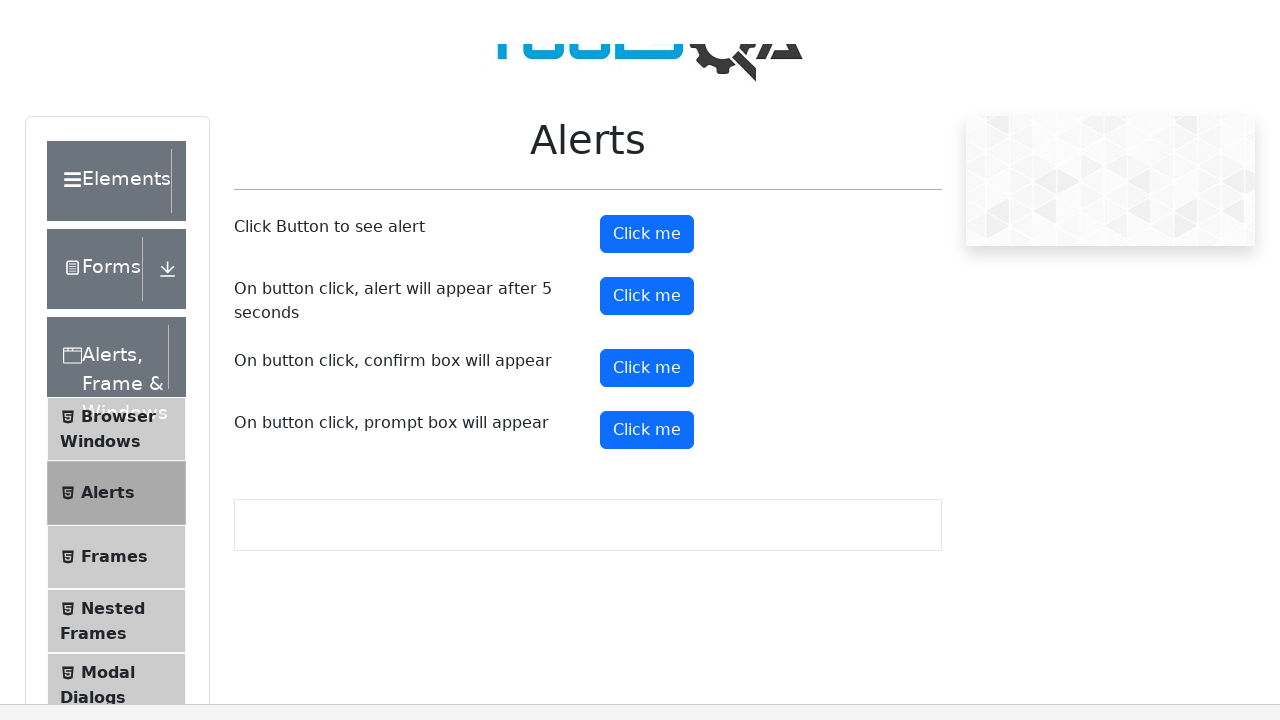

Set up dialog handler to dismiss alerts
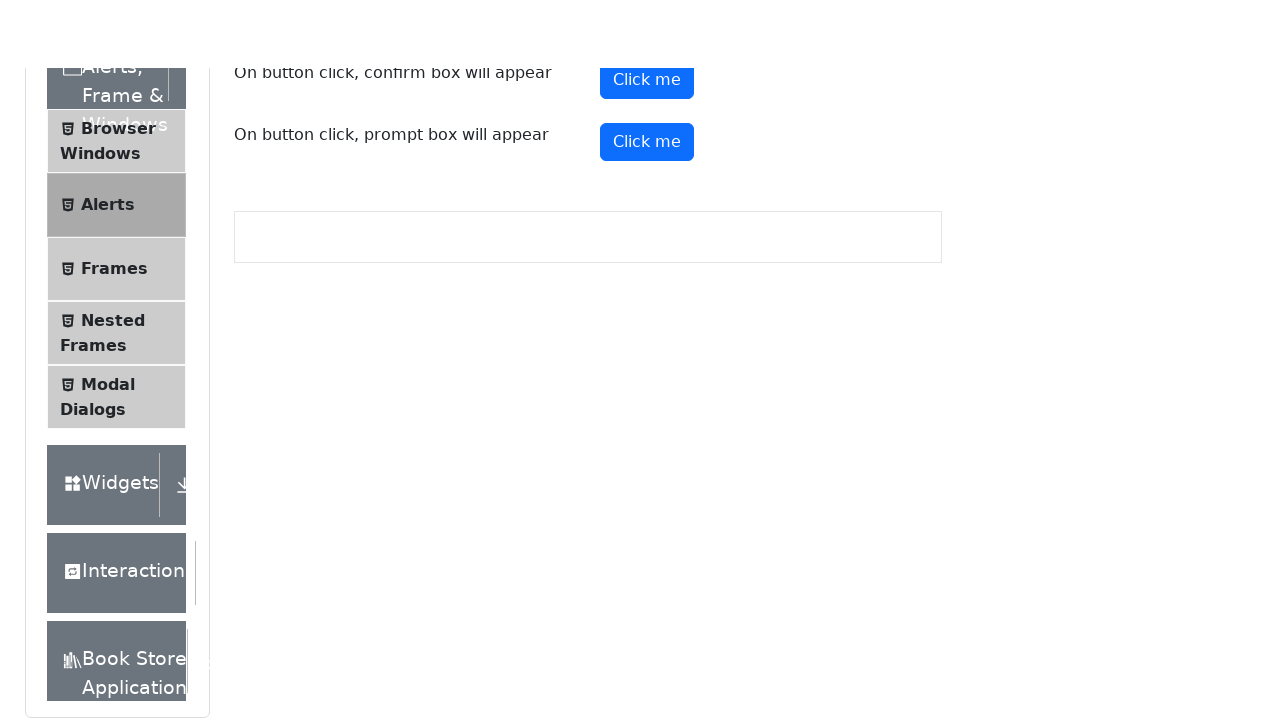

Clicked confirmation button to trigger alert at (647, 19) on xpath=//button[@id='confirmButton']
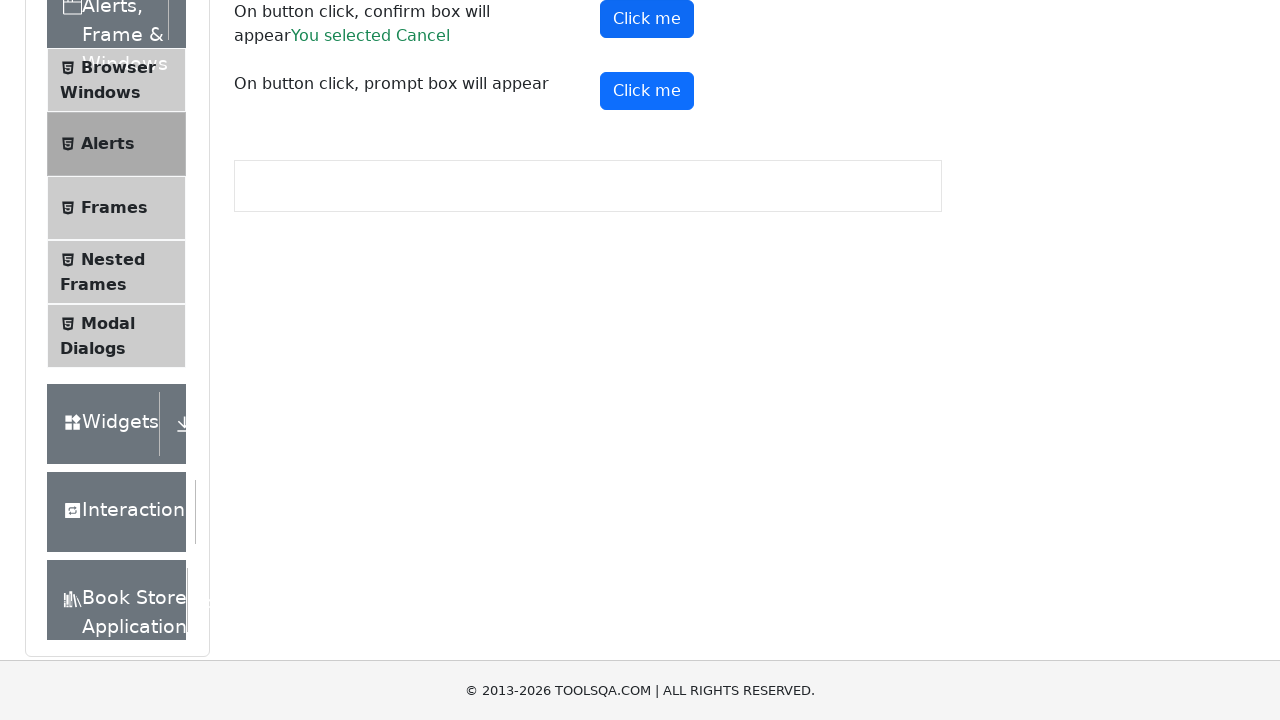

Located confirmation result element
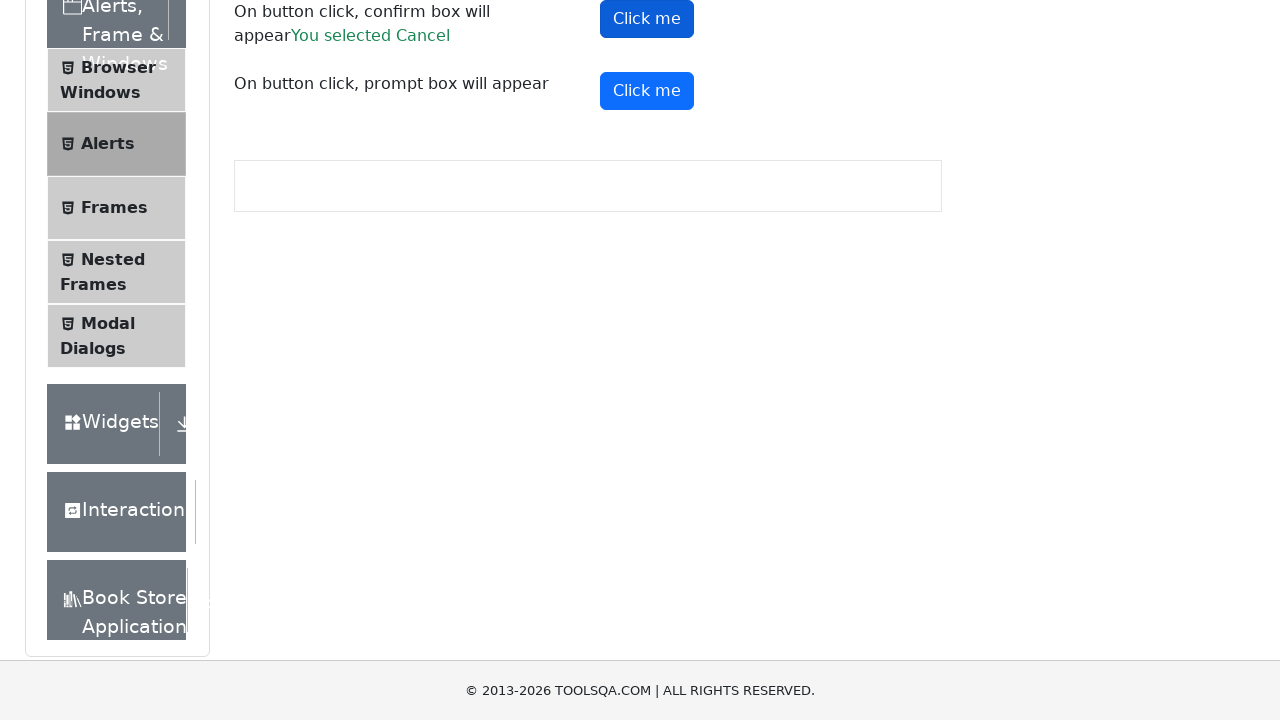

Verified alert was dismissed with 'Cancel' result
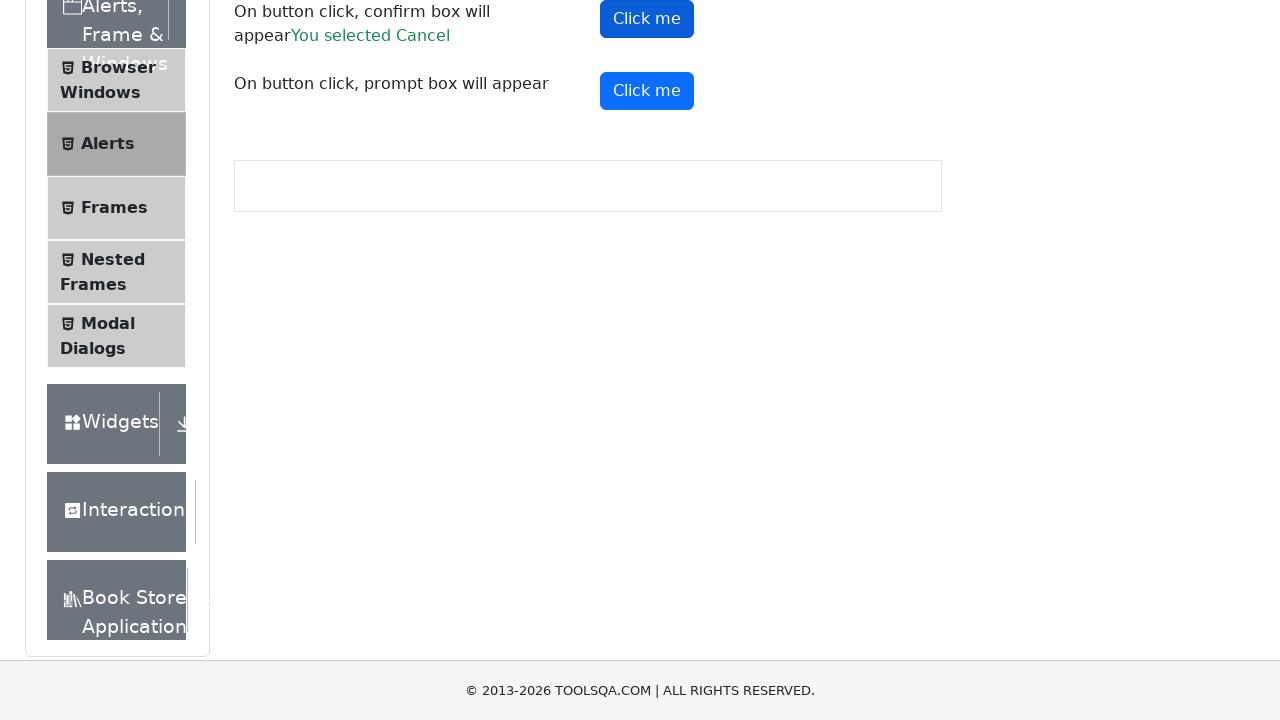

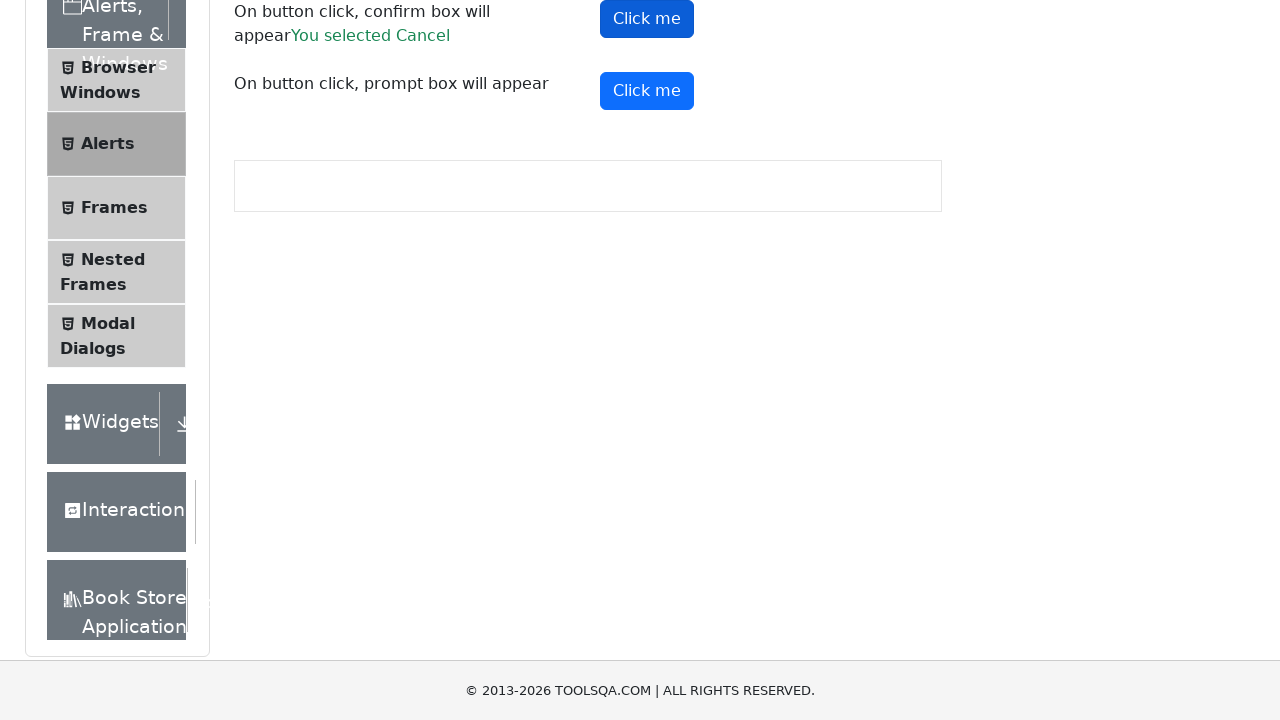